Tests the add/remove elements functionality by clicking the "Add Element" button 5 times and verifying that Delete buttons appear

Starting URL: http://the-internet.herokuapp.com/add_remove_elements/

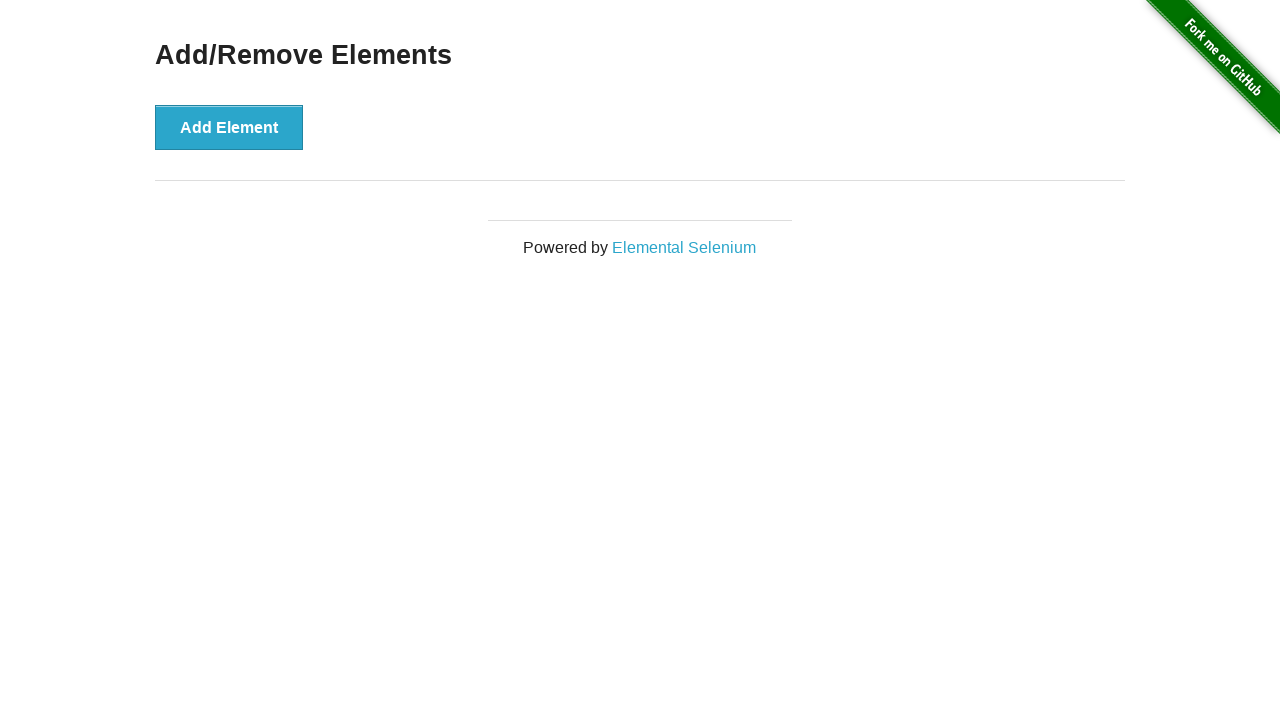

Navigated to add/remove elements page
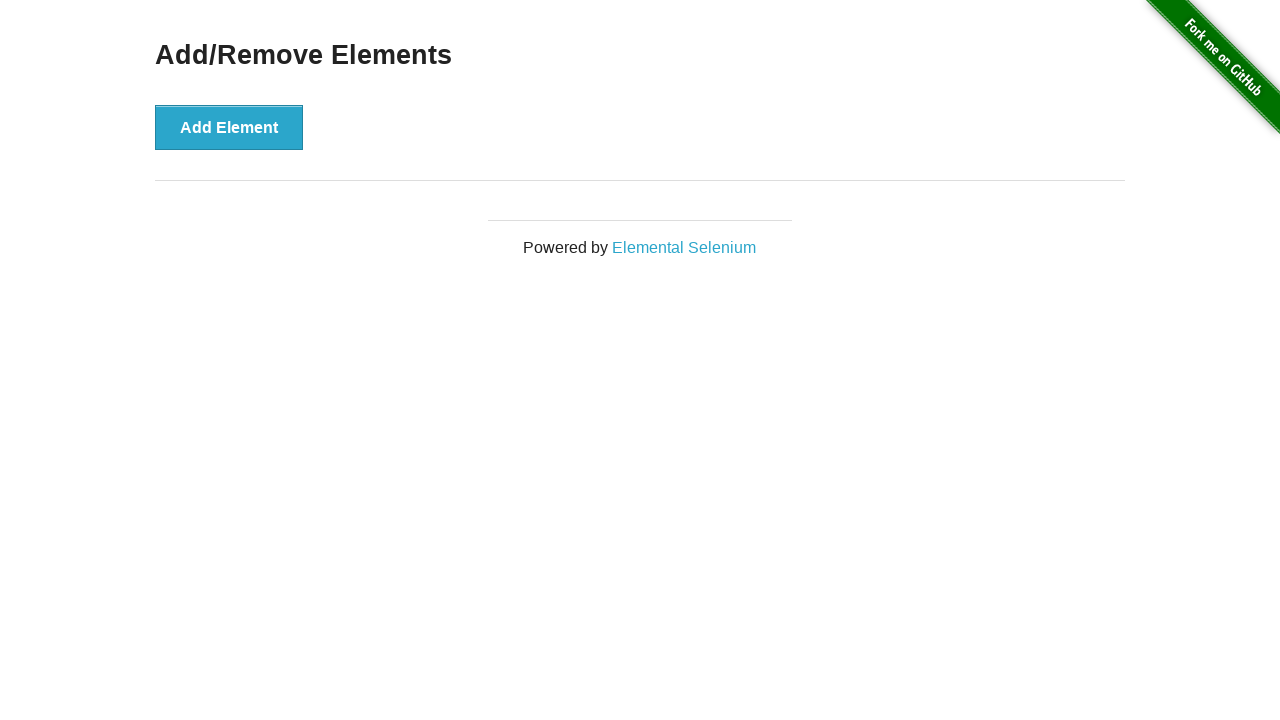

Clicked 'Add Element' button at (229, 127) on xpath=//button[contains(text(), 'Add Element')]
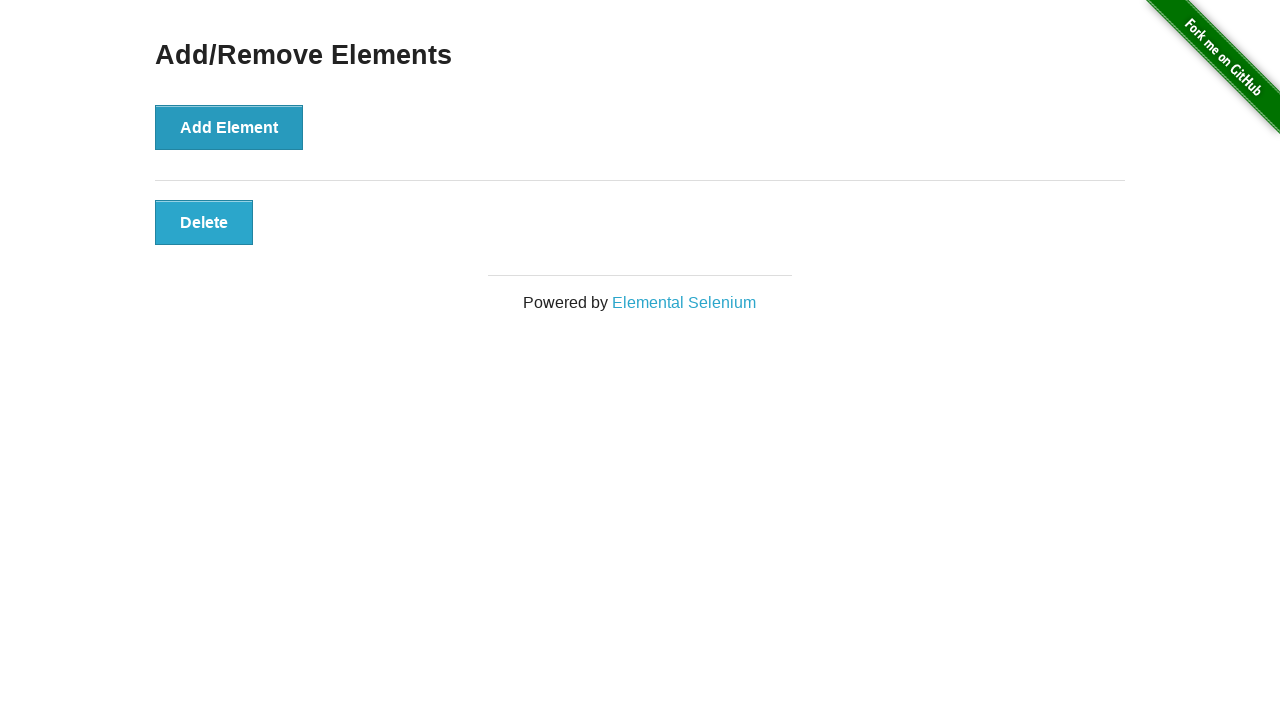

Clicked 'Add Element' button at (229, 127) on xpath=//button[contains(text(), 'Add Element')]
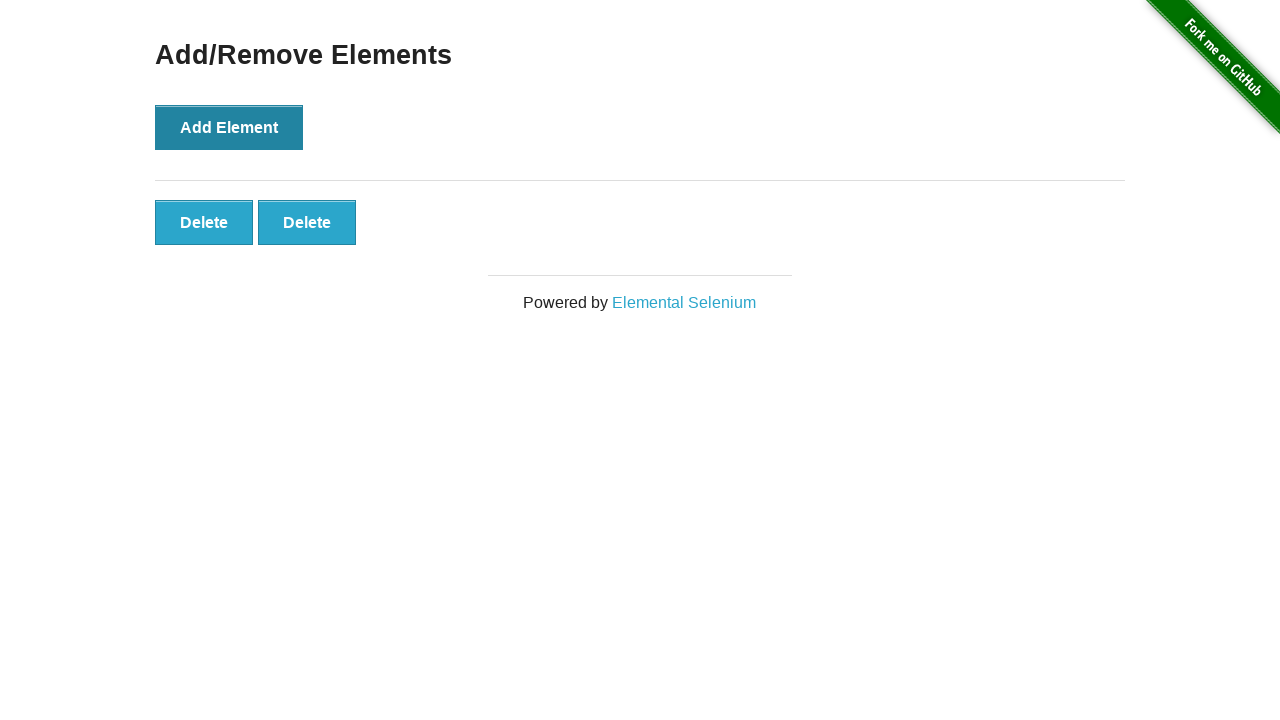

Clicked 'Add Element' button at (229, 127) on xpath=//button[contains(text(), 'Add Element')]
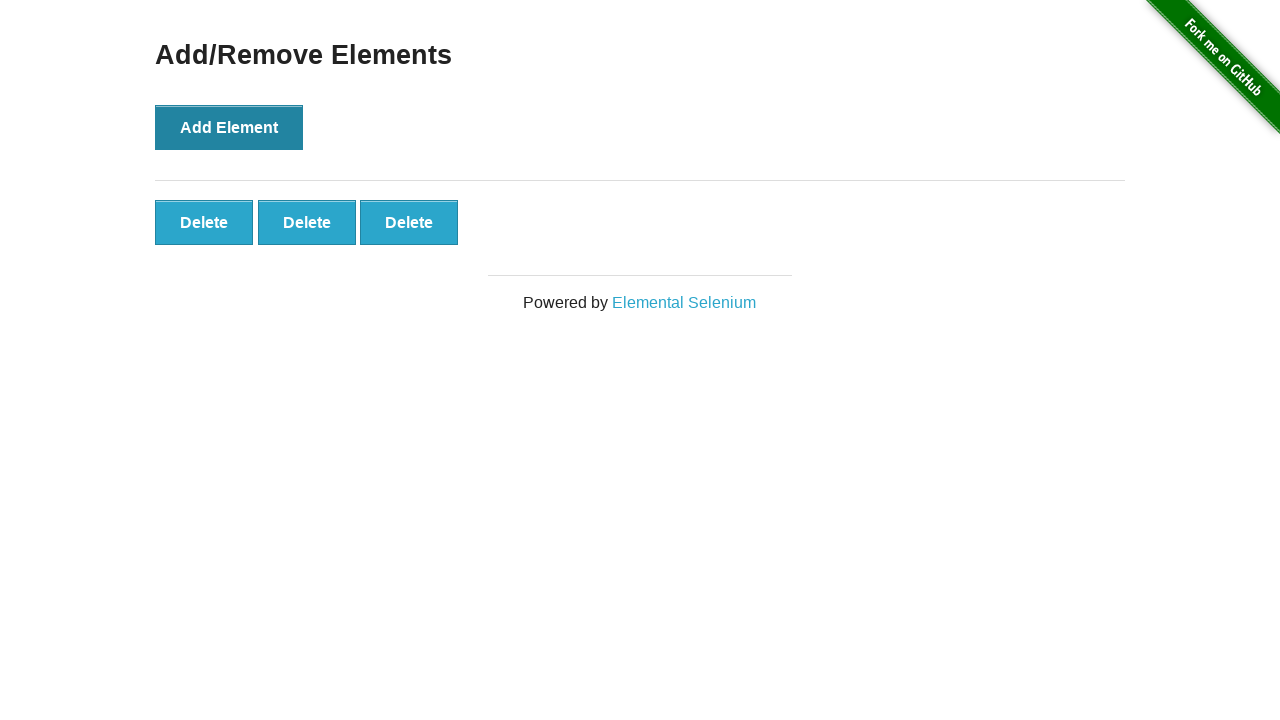

Clicked 'Add Element' button at (229, 127) on xpath=//button[contains(text(), 'Add Element')]
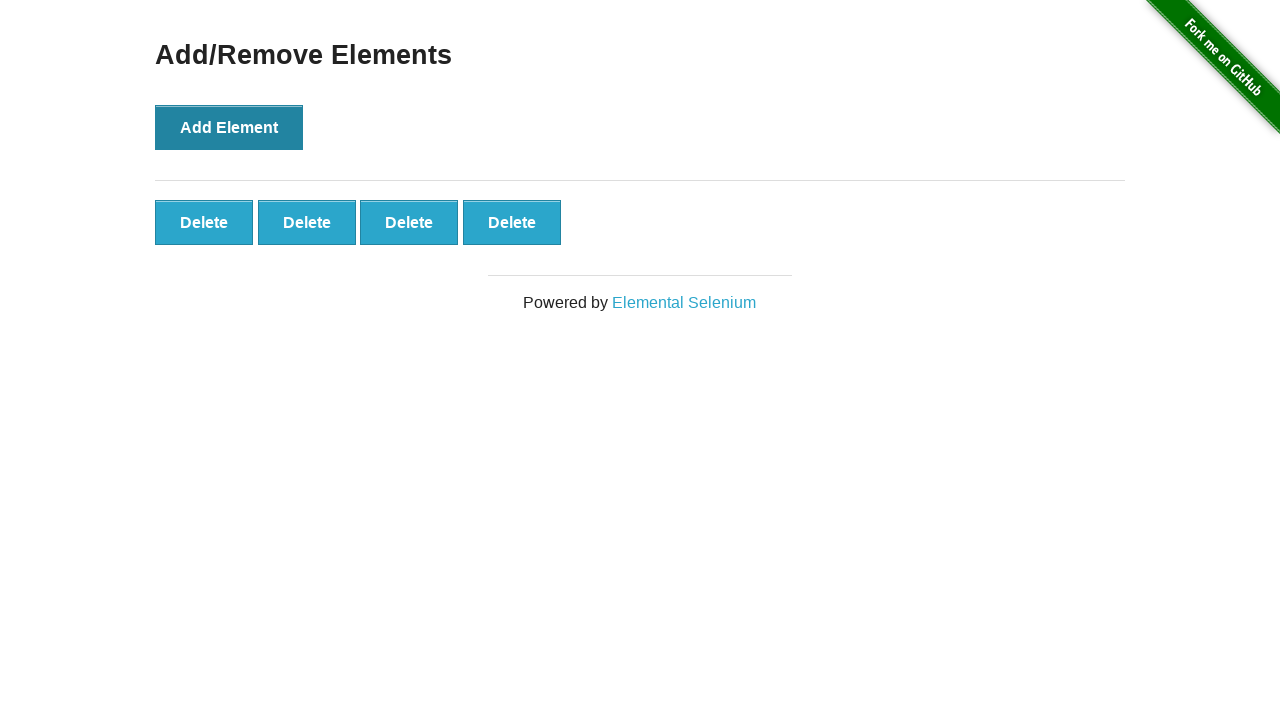

Clicked 'Add Element' button at (229, 127) on xpath=//button[contains(text(), 'Add Element')]
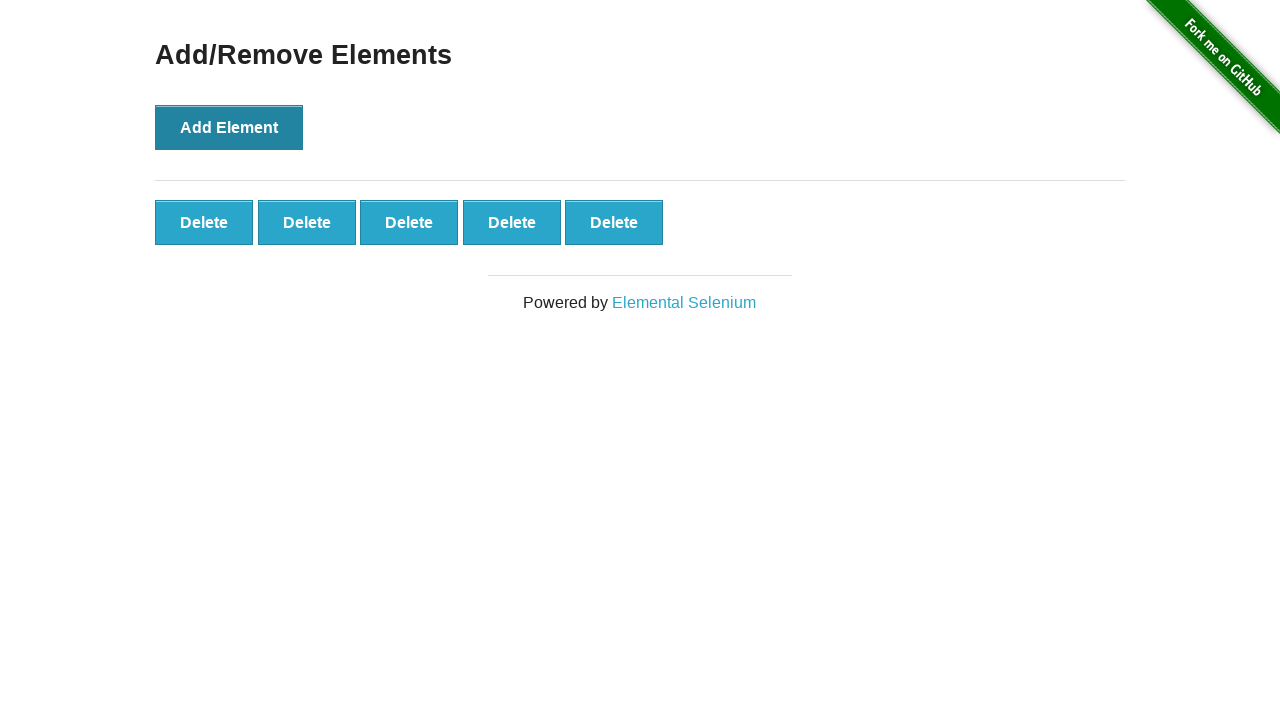

Verified Delete buttons appeared after adding 5 elements
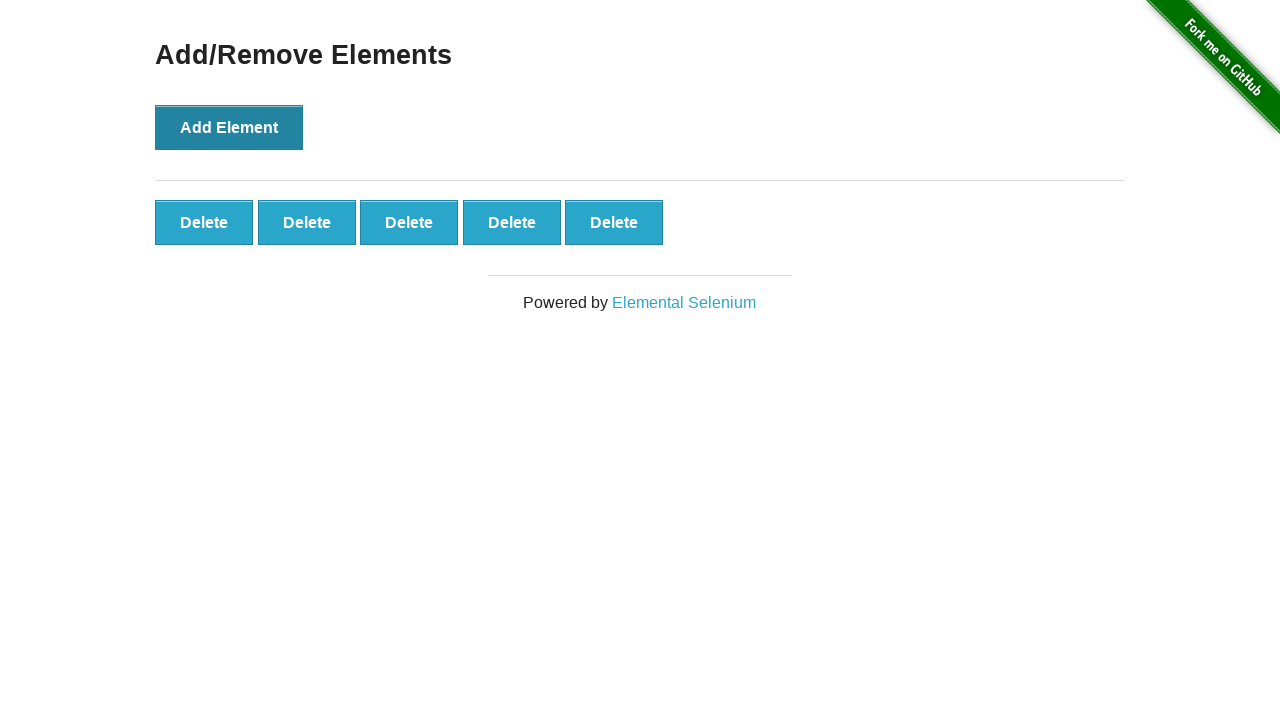

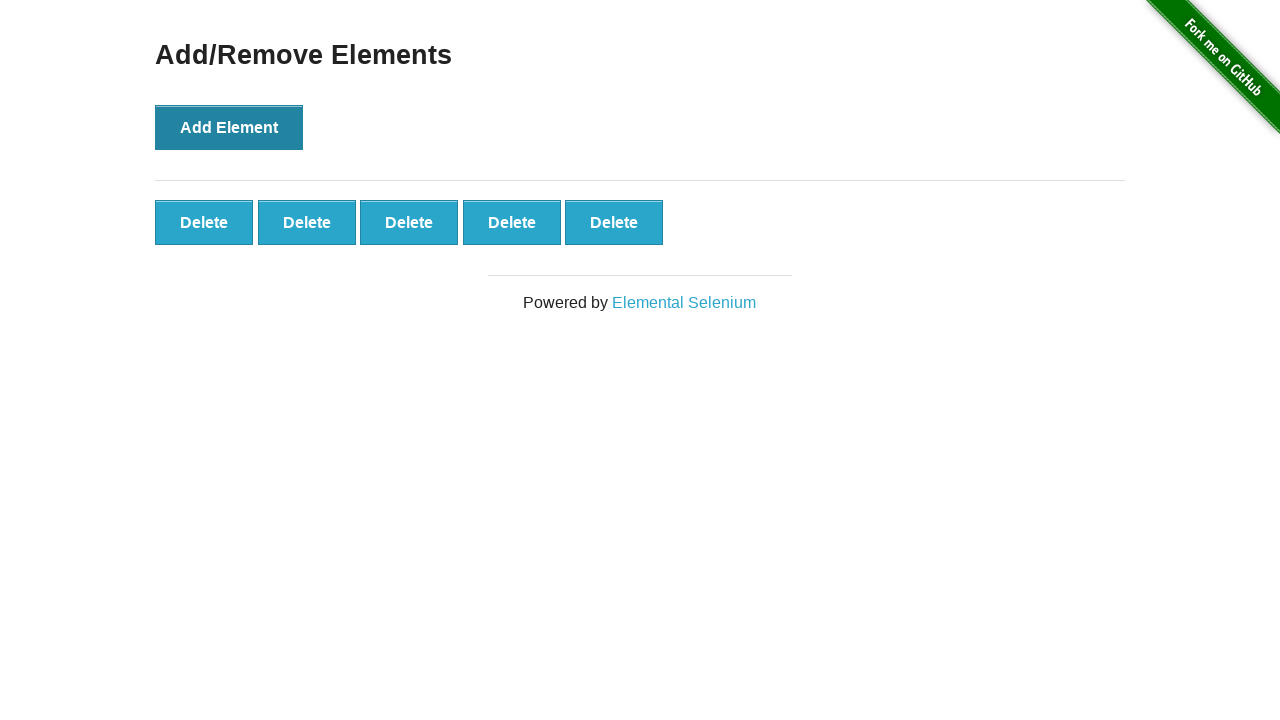